Tests JavaScript alert box functionality by clicking a button to trigger an alert and then accepting it

Starting URL: https://demo.automationtesting.in/Alerts.html

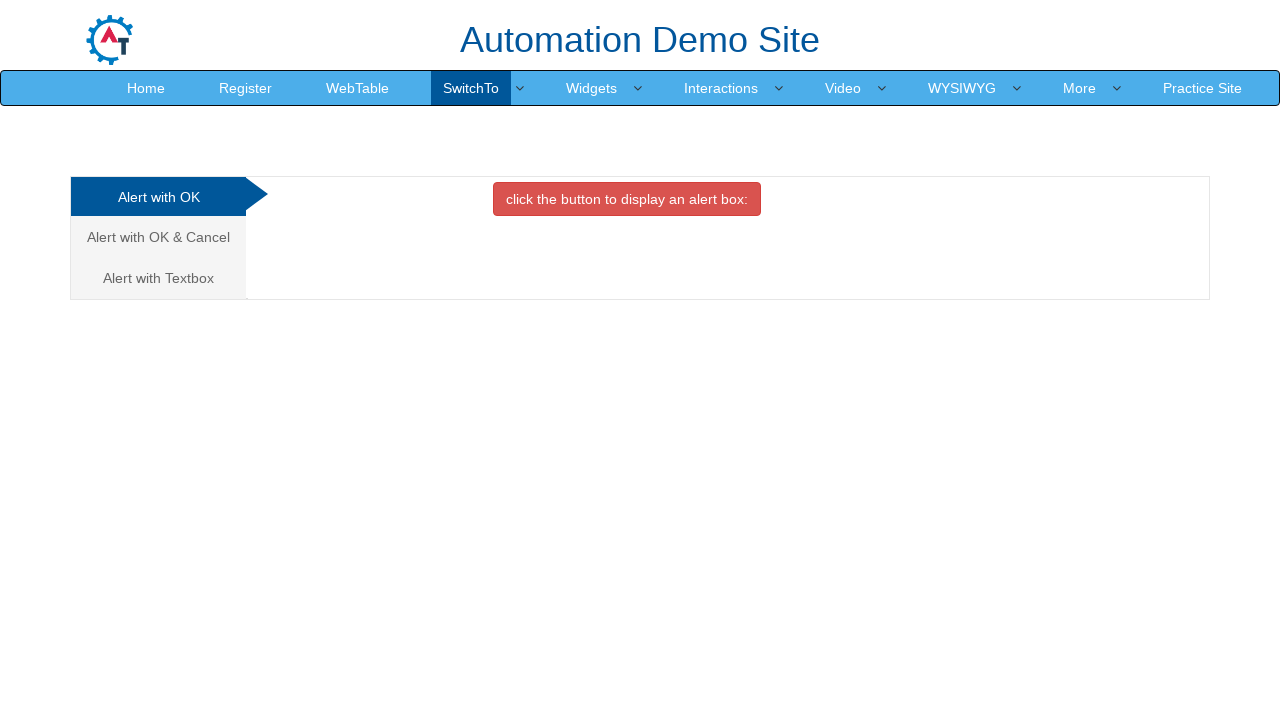

Set up dialog handler to accept alerts
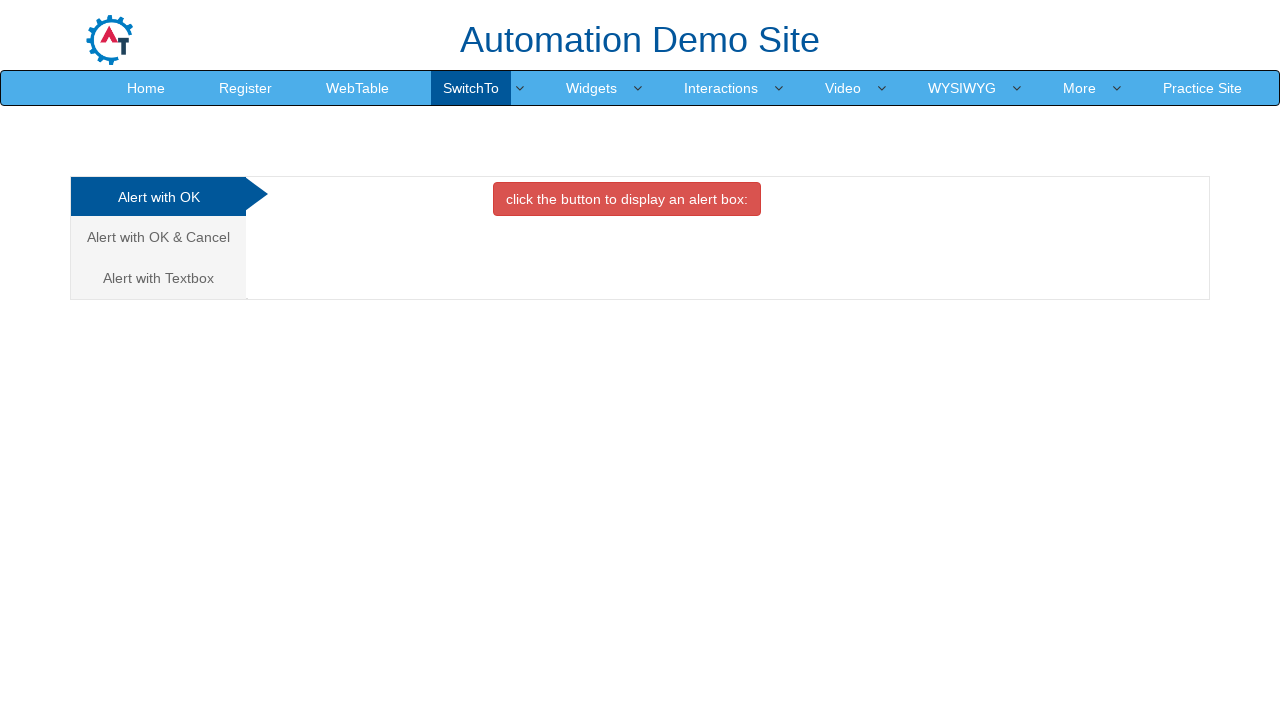

Clicked the alert box button to trigger the JavaScript alert at (627, 199) on xpath=//button[contains(text(),'alert box')]
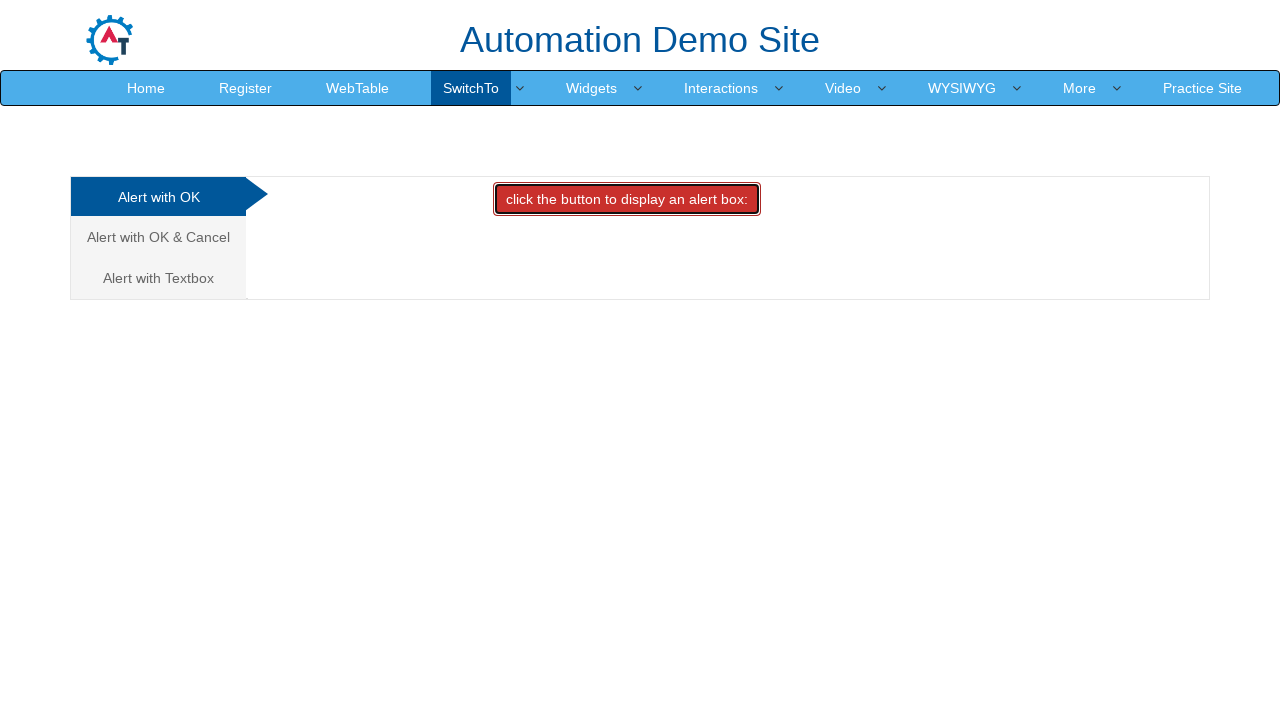

Waited for the dialog interaction to complete
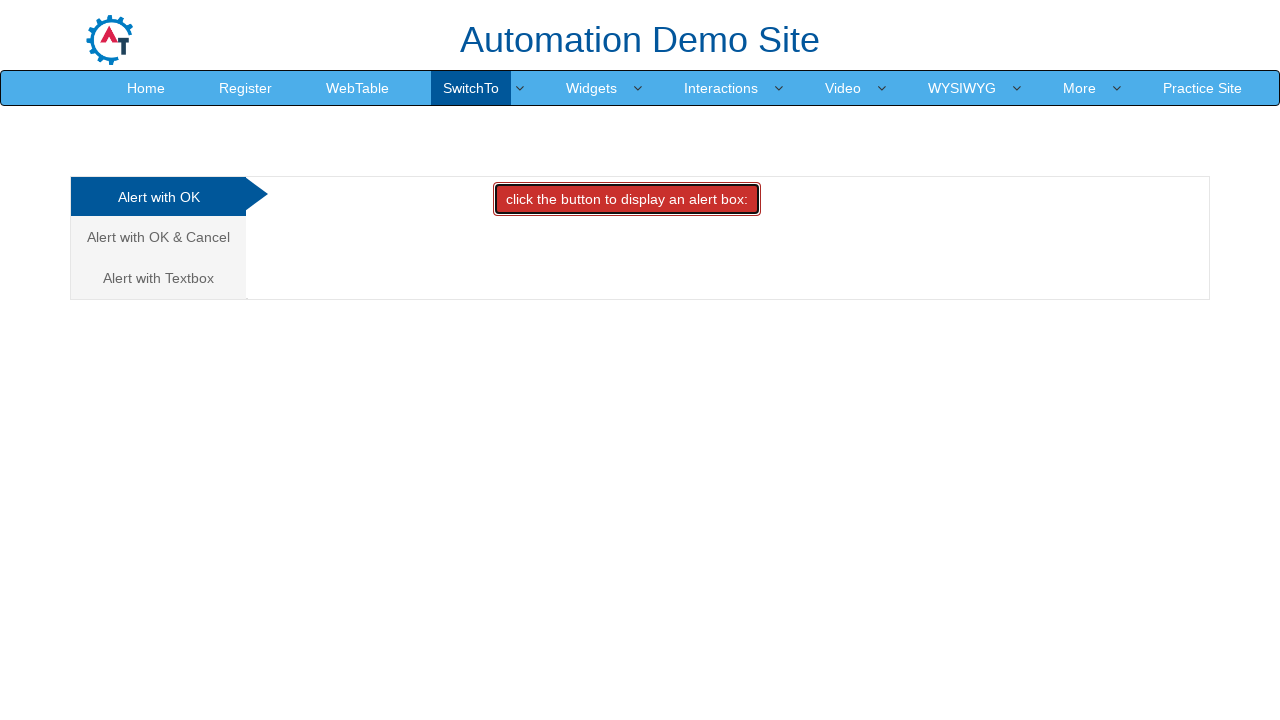

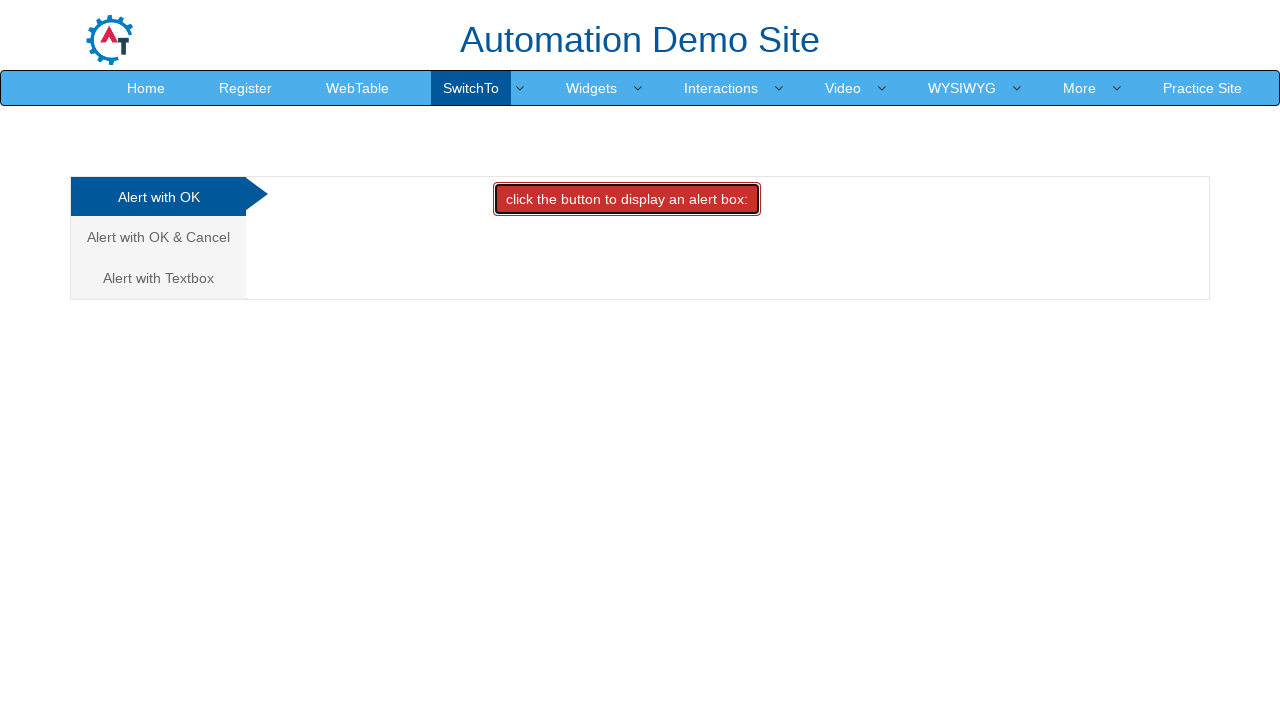